Tests checkbox functionality by locating two checkboxes and clicking them if they are not already selected

Starting URL: https://the-internet.herokuapp.com/checkboxes

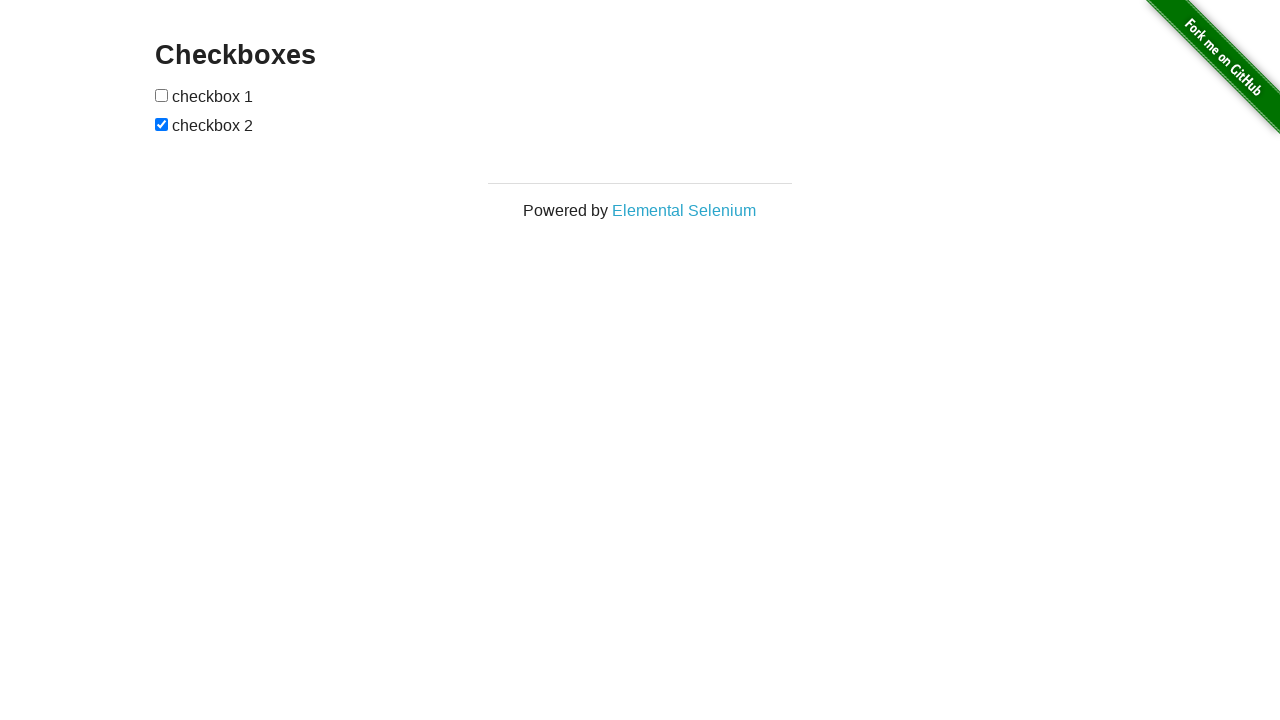

Located first checkbox element
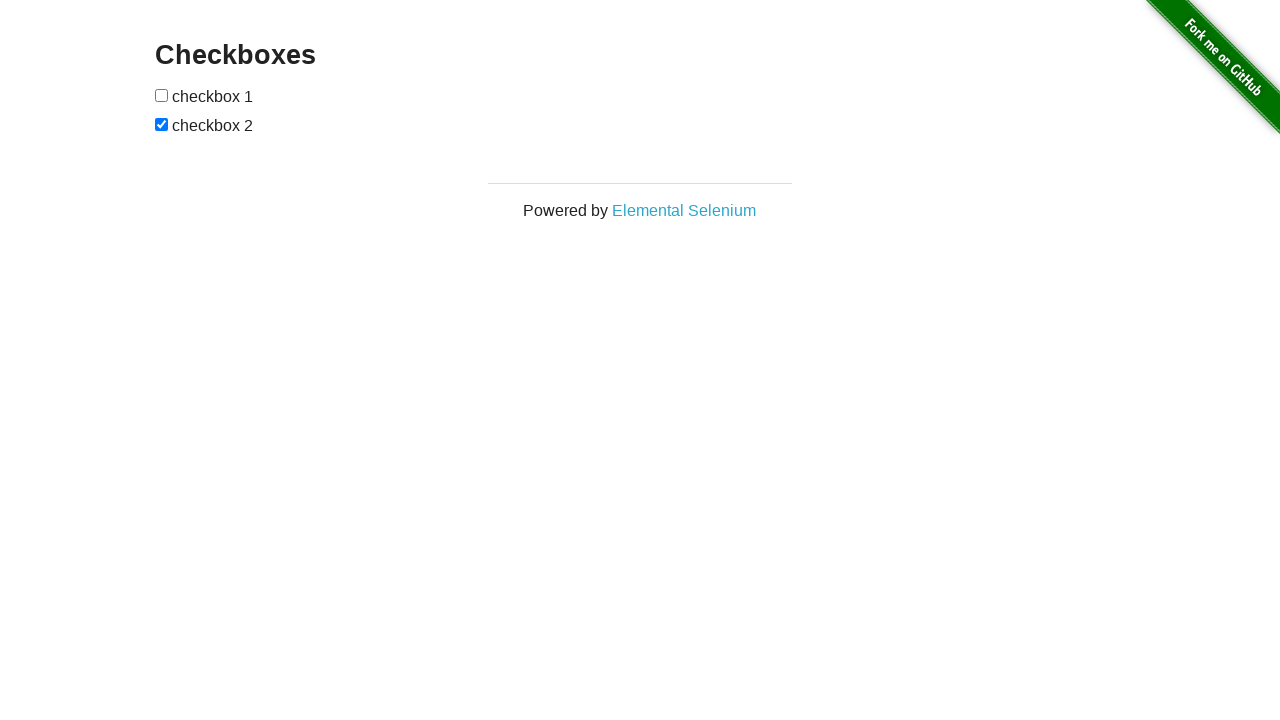

Located second checkbox element
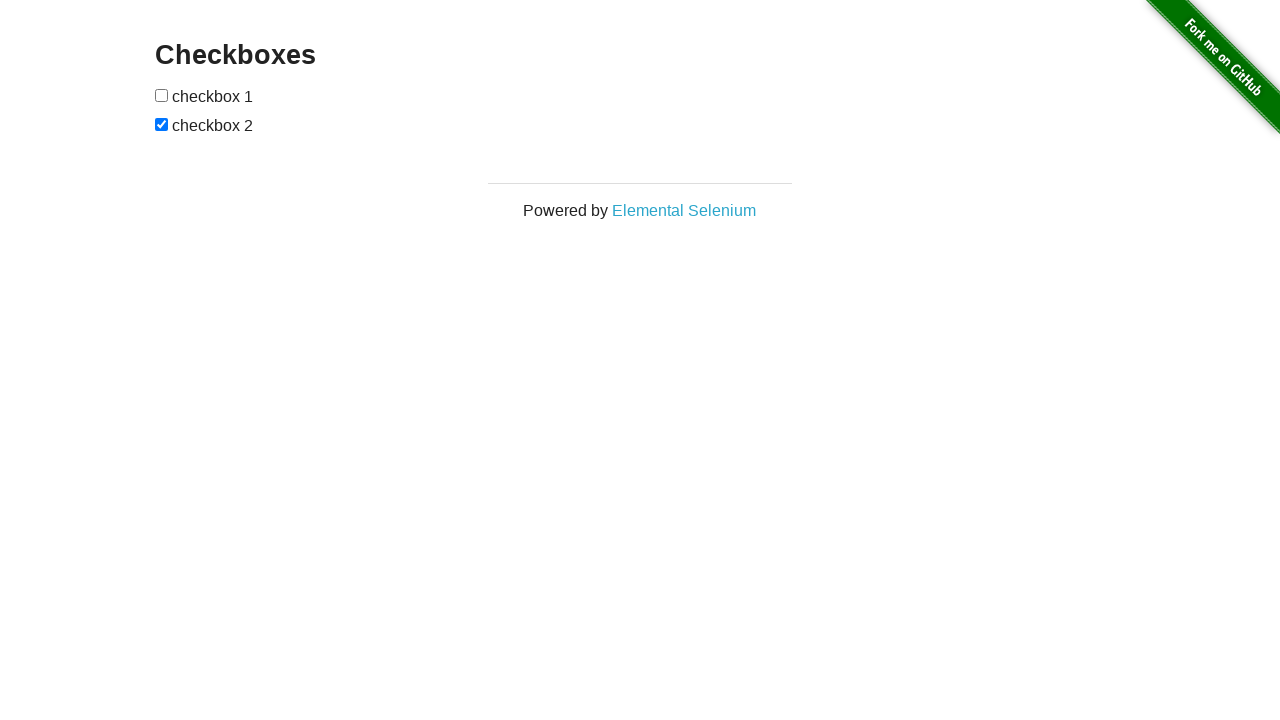

Checked first checkbox - it was not already selected at (162, 95) on (//input[@type='checkbox'])[1]
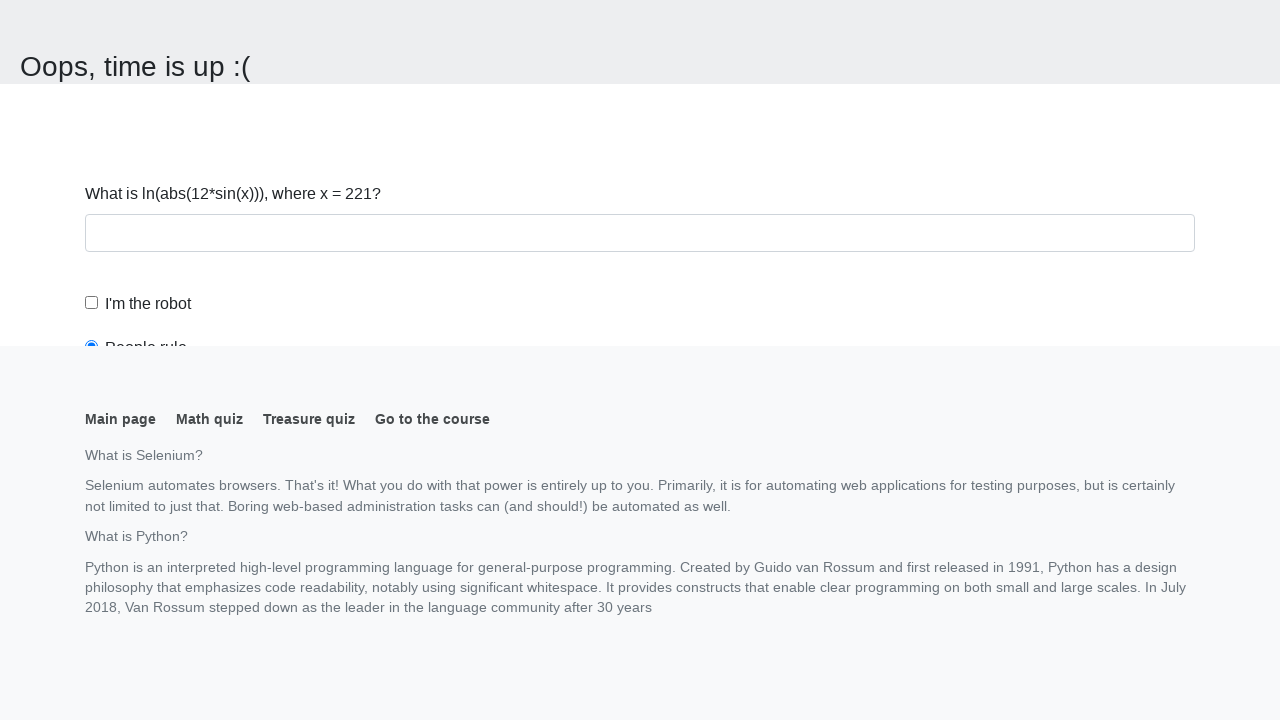

First checkbox clicked
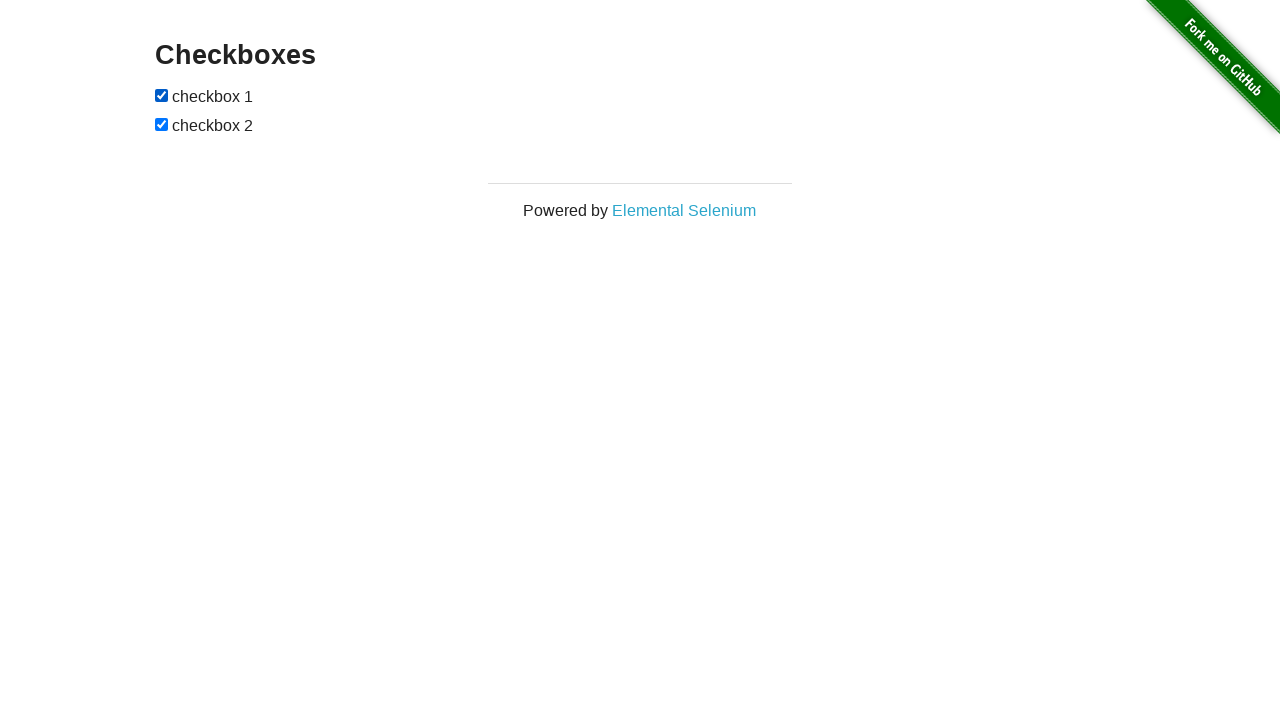

Second checkbox was already selected, no action taken
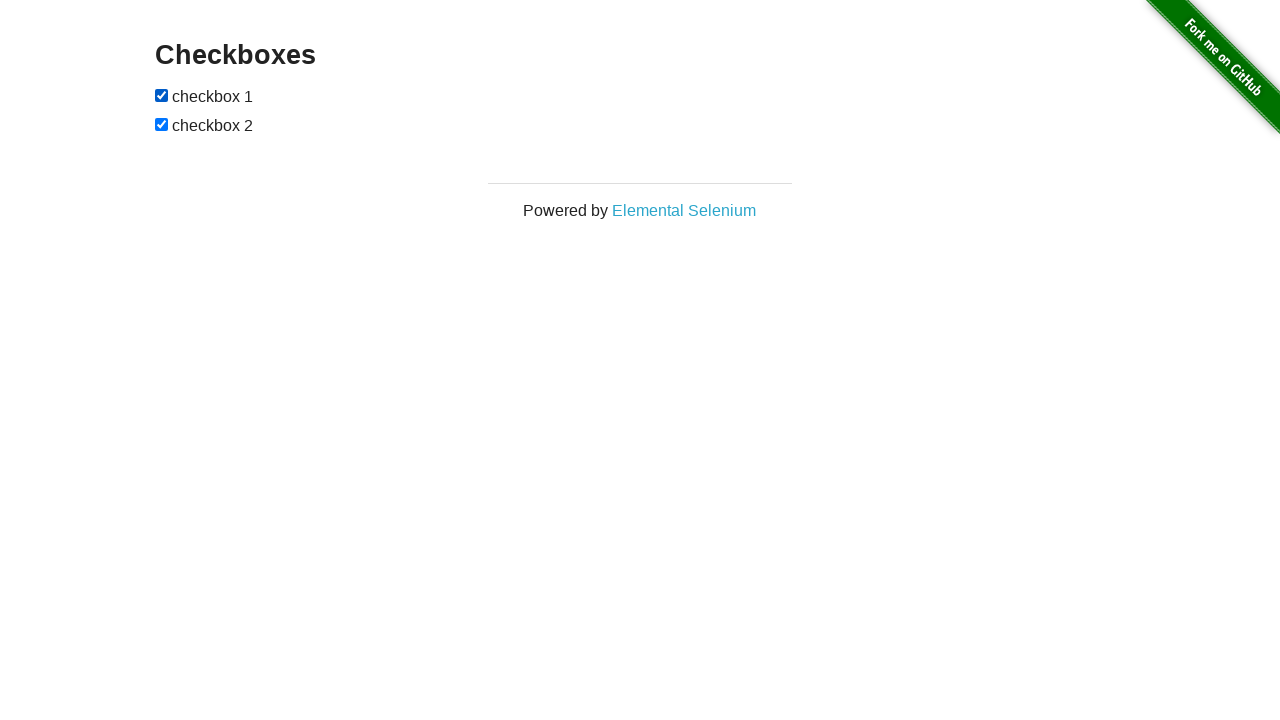

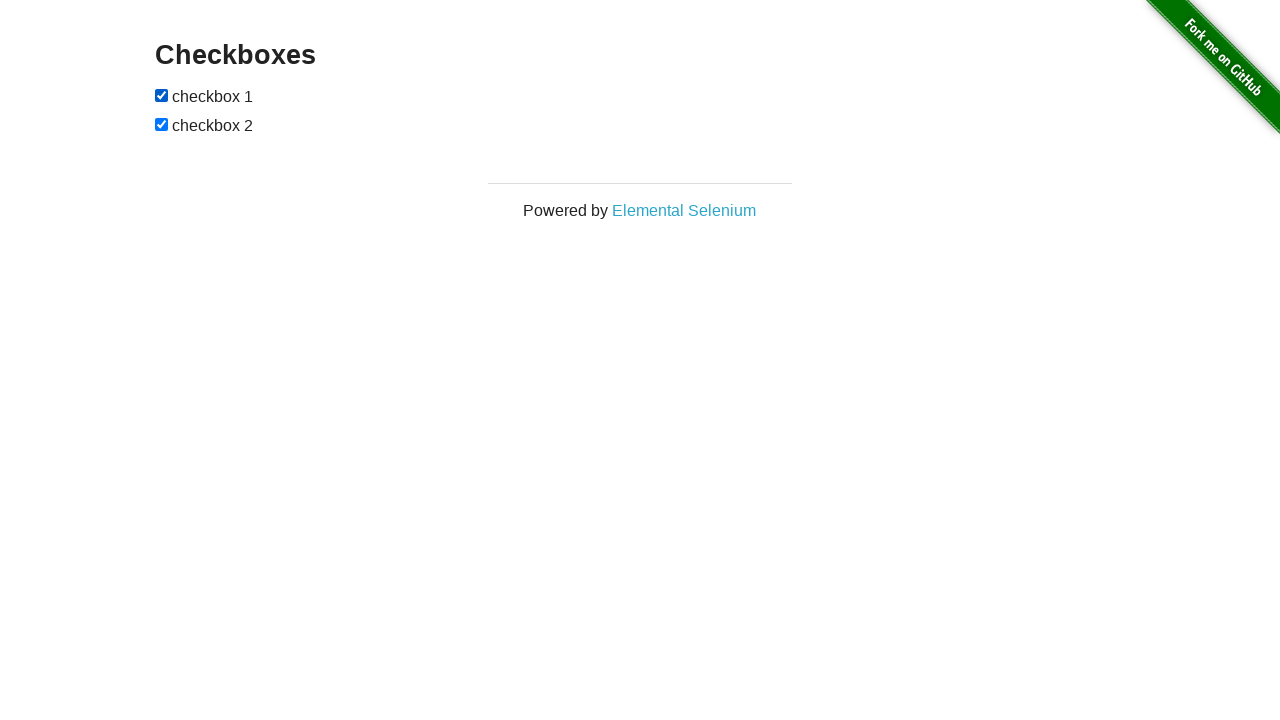